Tests the TodoMVC form by adding a todo item and then checking the checkbox to mark it as complete.

Starting URL: https://demo.playwright.dev/todomvc

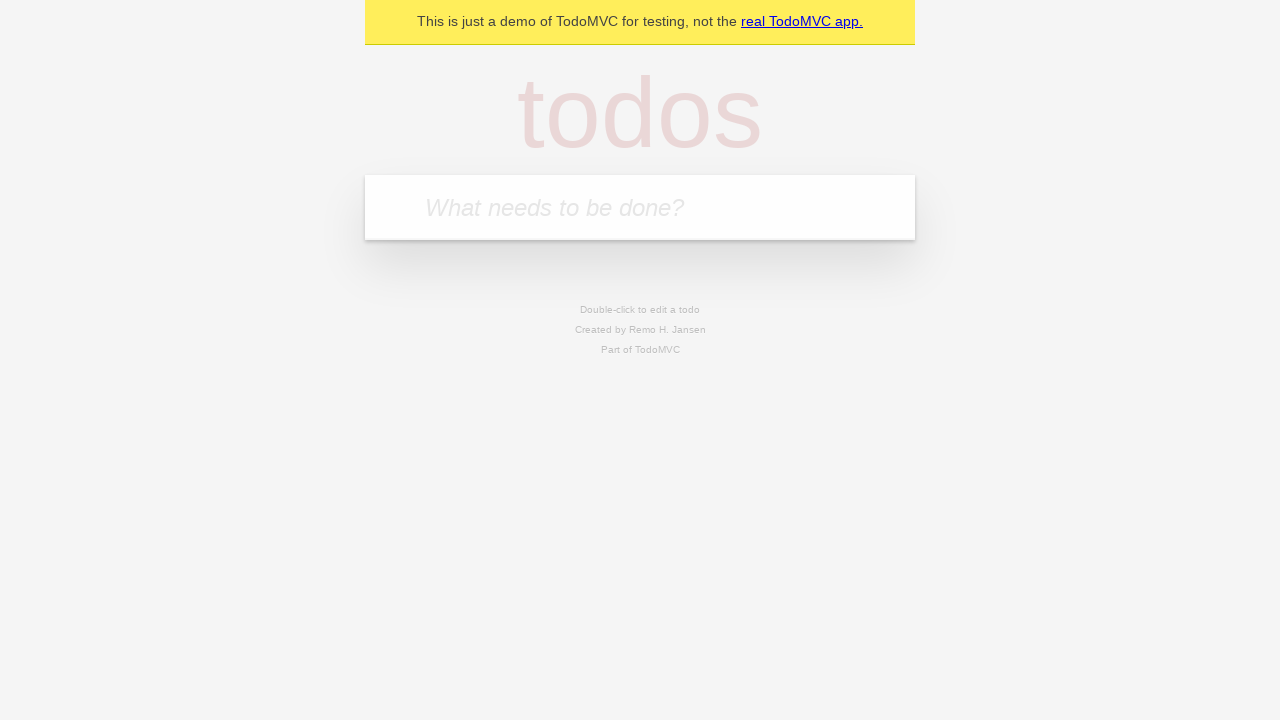

Filled todo input field with 'John Doe' on [placeholder="What needs to be done?"]
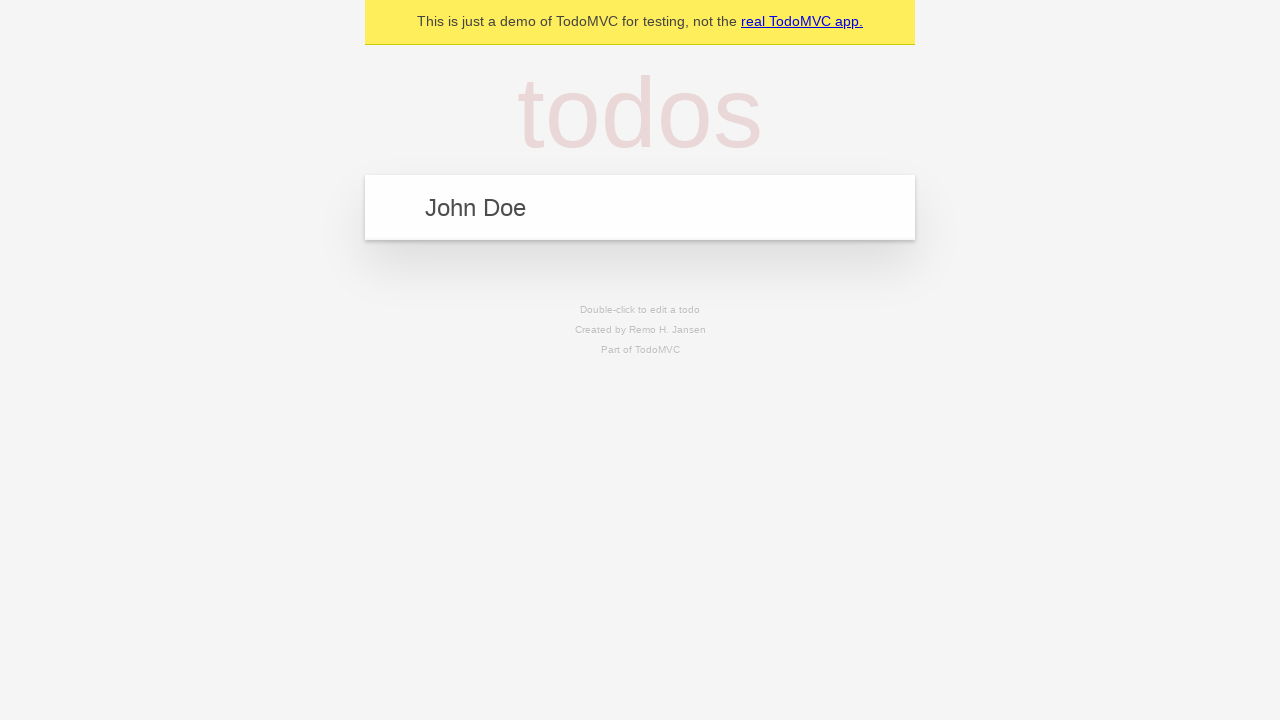

Pressed Enter to add the todo item on [placeholder="What needs to be done?"]
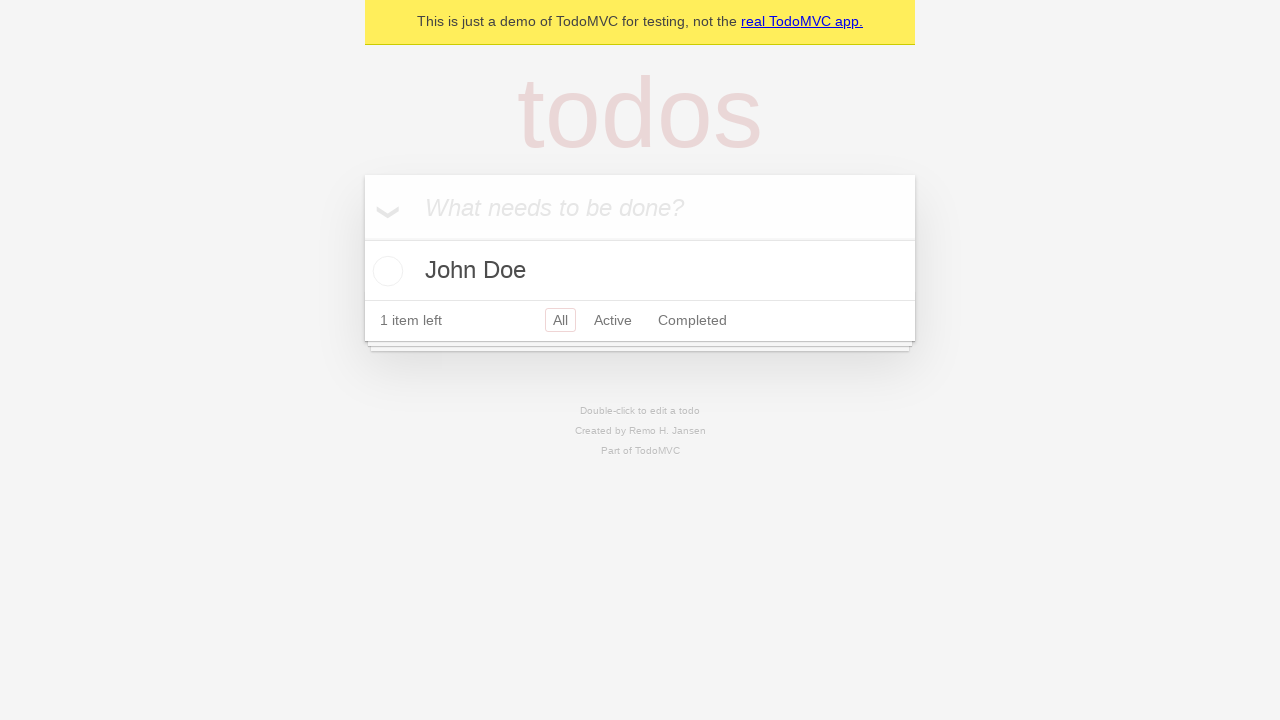

Checked the checkbox to mark todo as complete at (385, 271) on .toggle
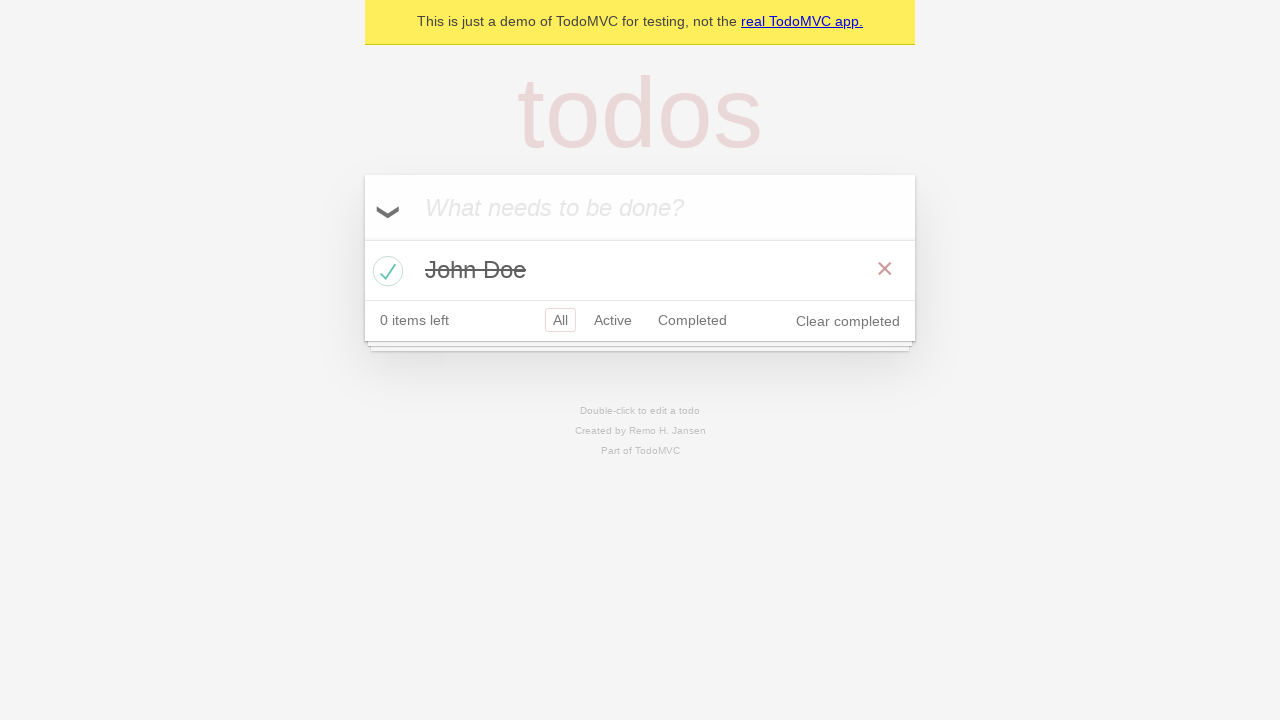

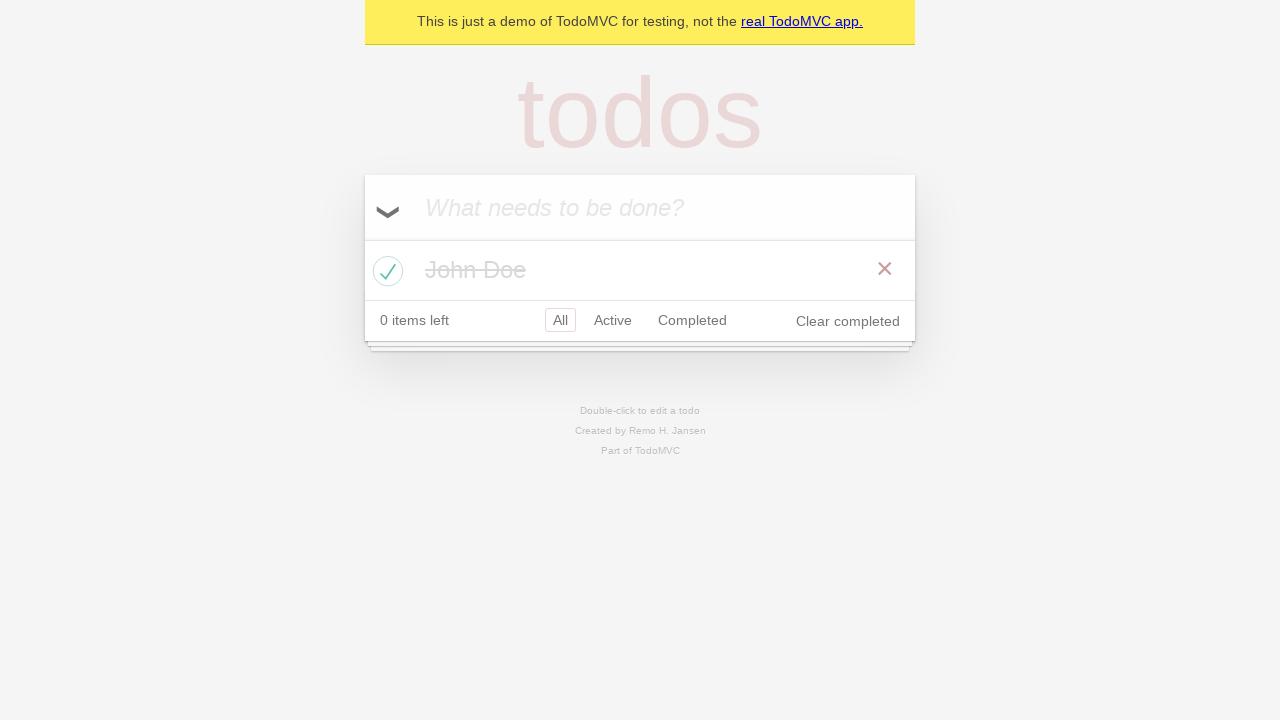